Verifies that the canvas element is displayed on the challenging DOM page

Starting URL: https://the-internet.herokuapp.com/challenging_dom

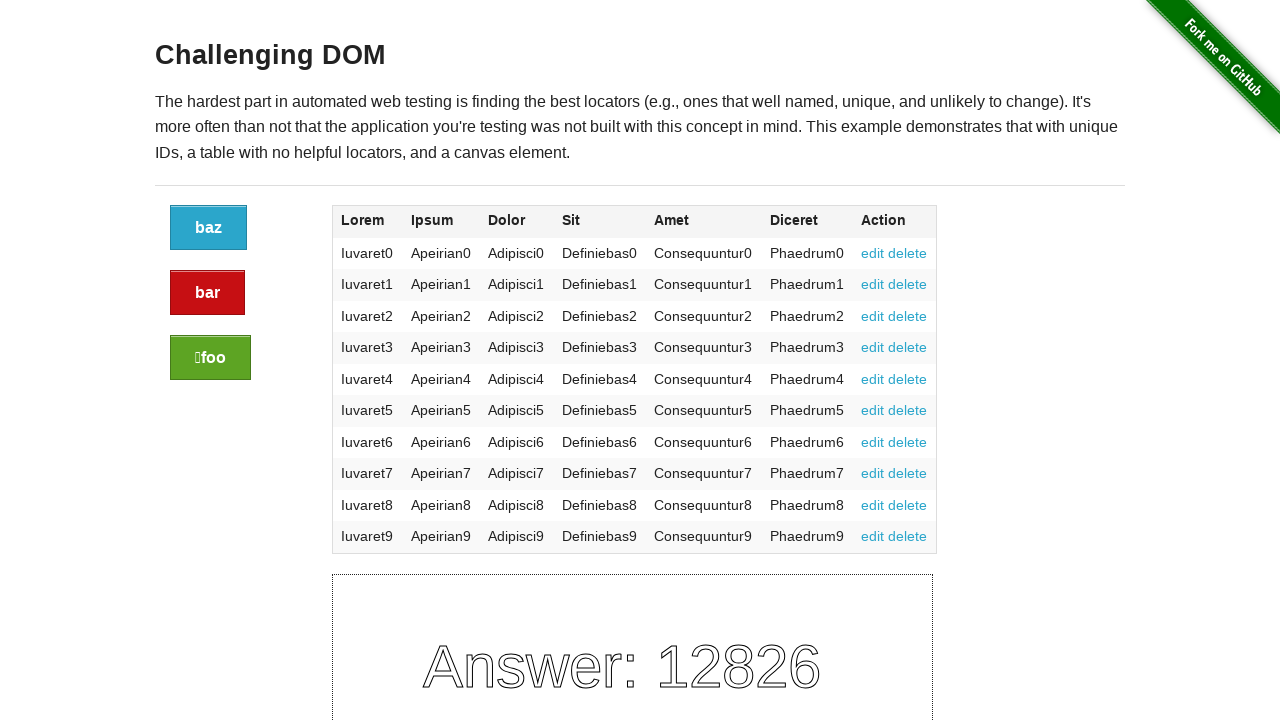

Navigated to challenging DOM page
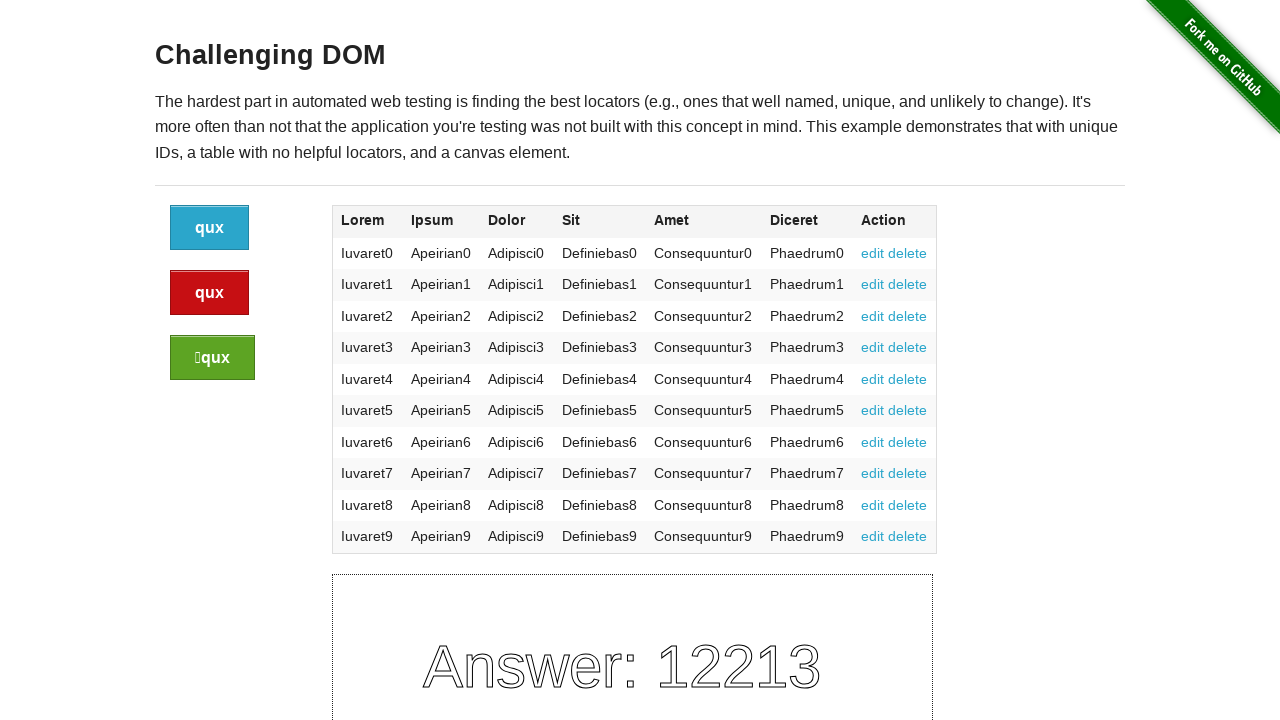

Located canvas element with selector #canvas
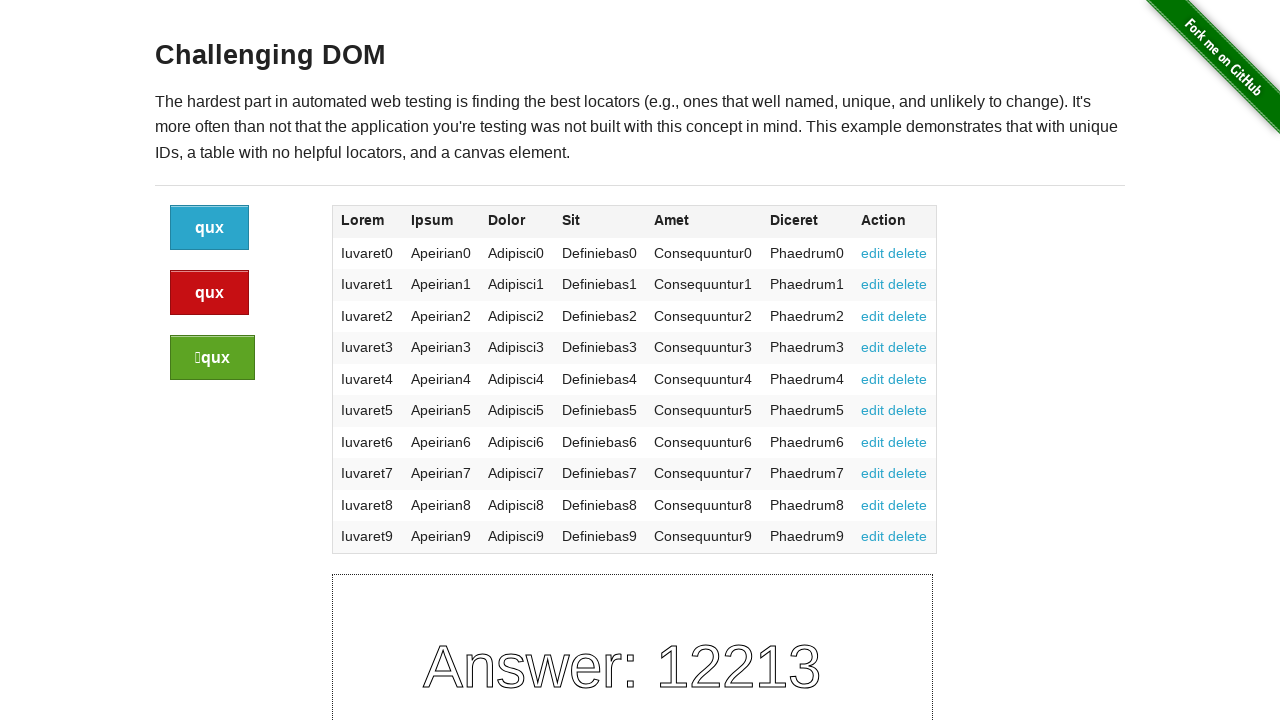

Canvas element is now visible
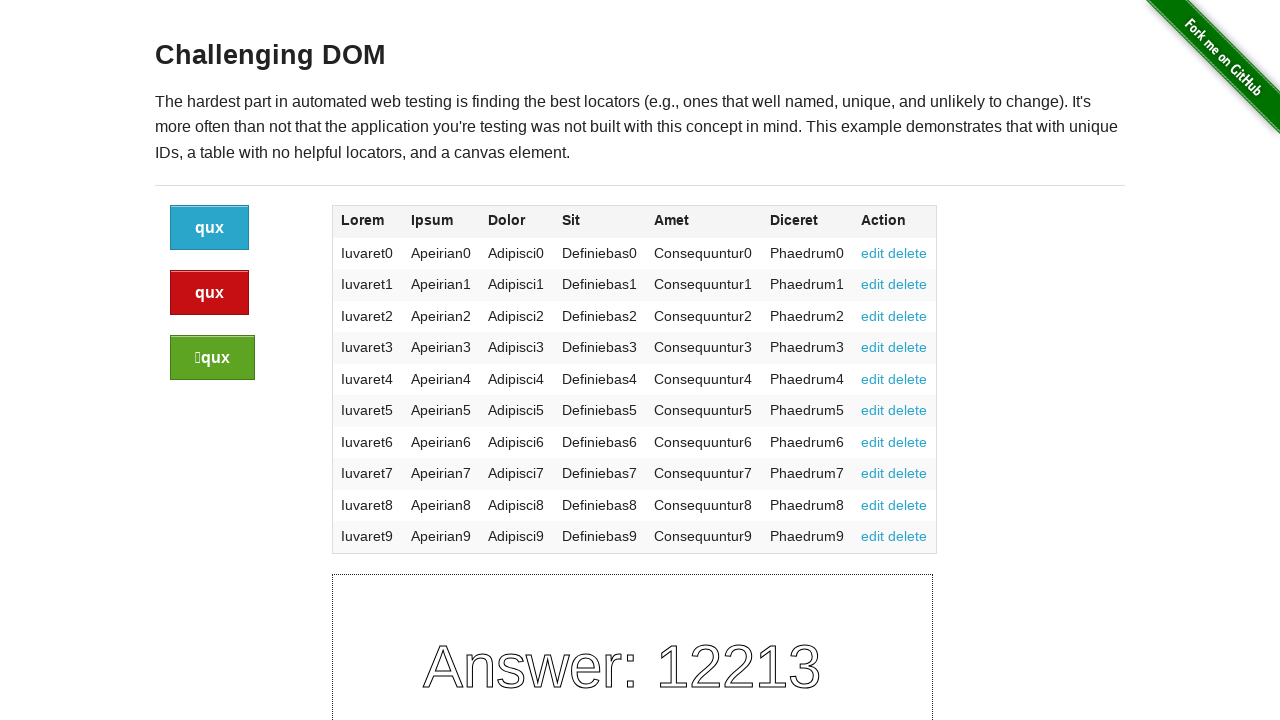

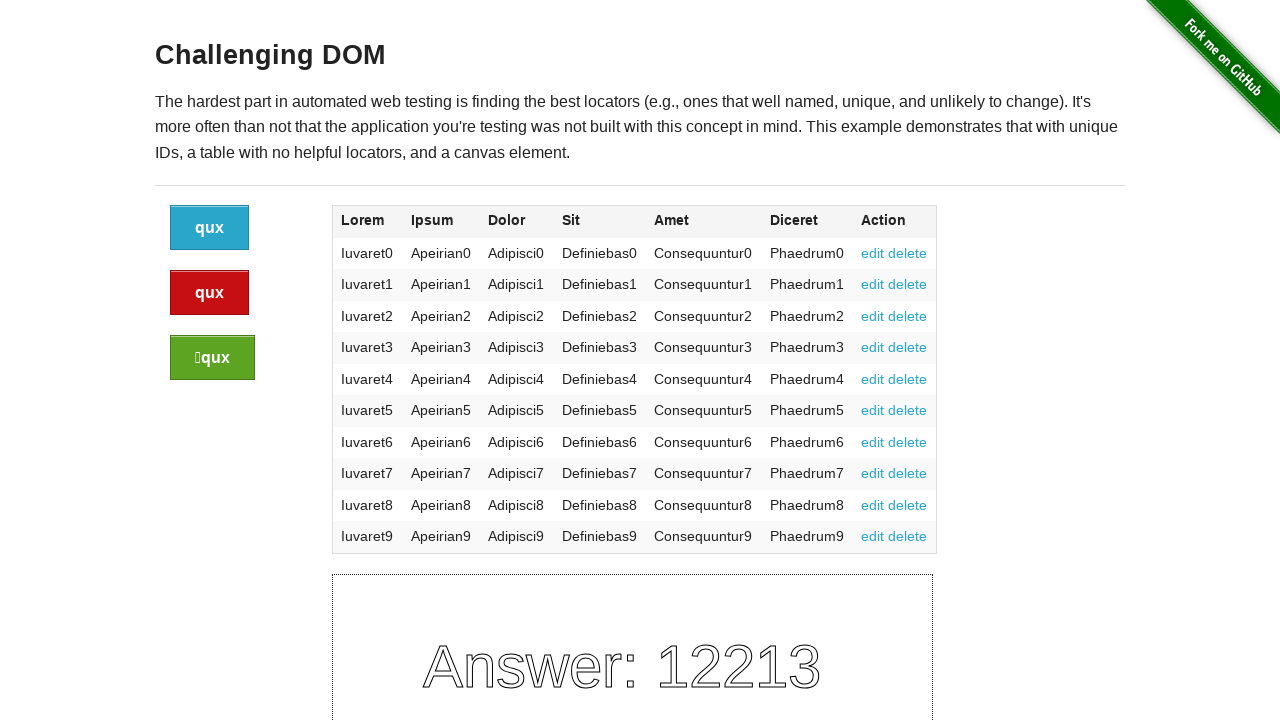